Tests confirm alert handling by clicking the Confirm Alert button and dismissing the confirmation dialog

Starting URL: https://training-support.net/webelements/alerts

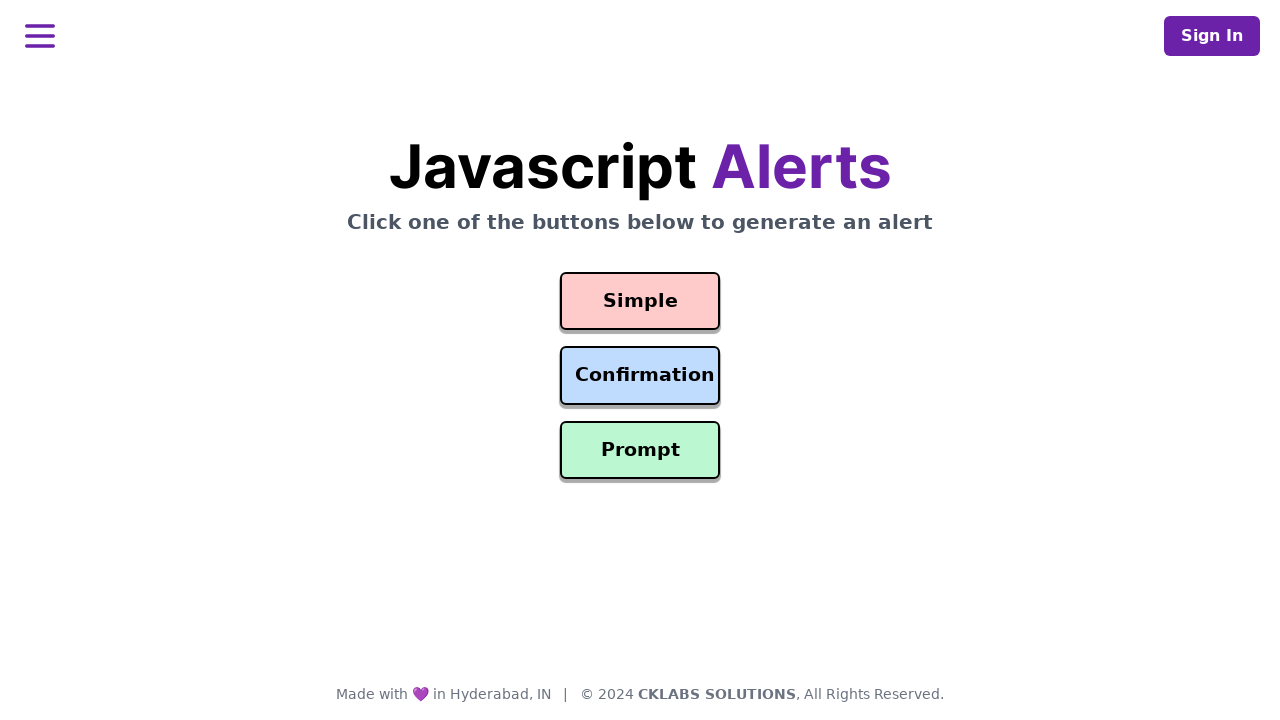

Set up dialog handler to dismiss confirm alerts
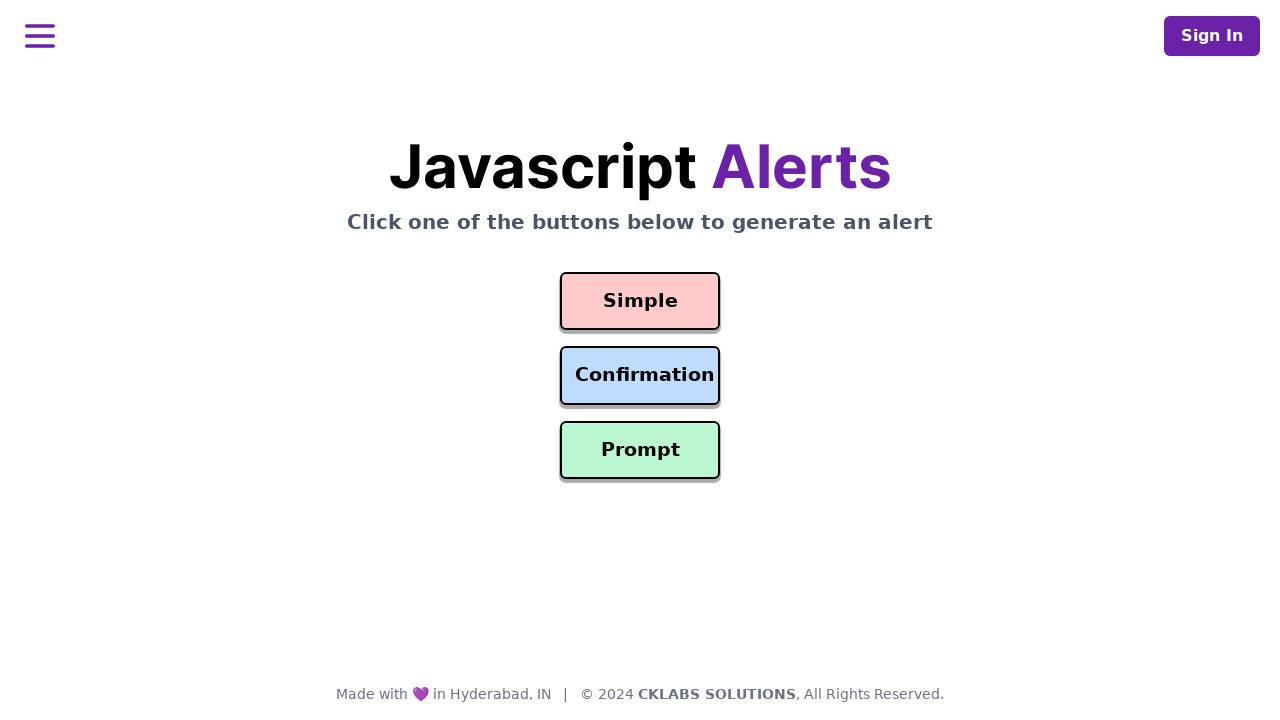

Clicked the Confirm Alert button at (640, 376) on #confirmation
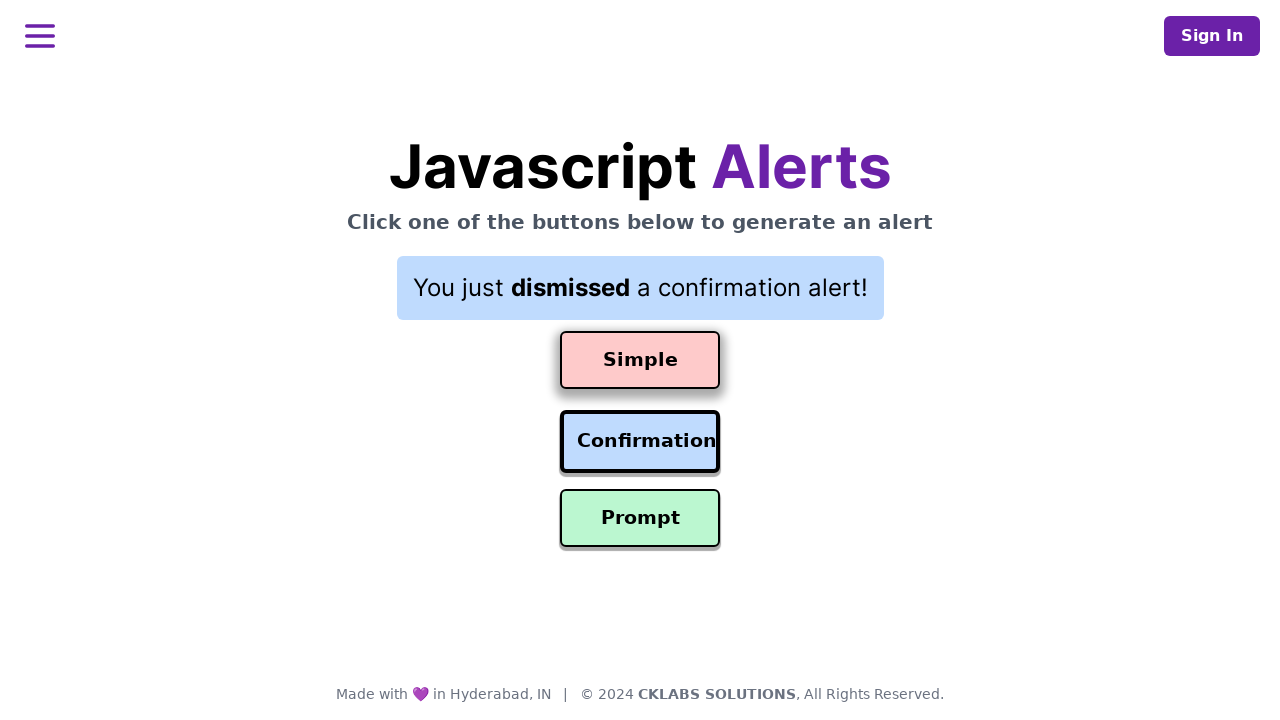

Waited 500ms for confirmation dialog to be dismissed
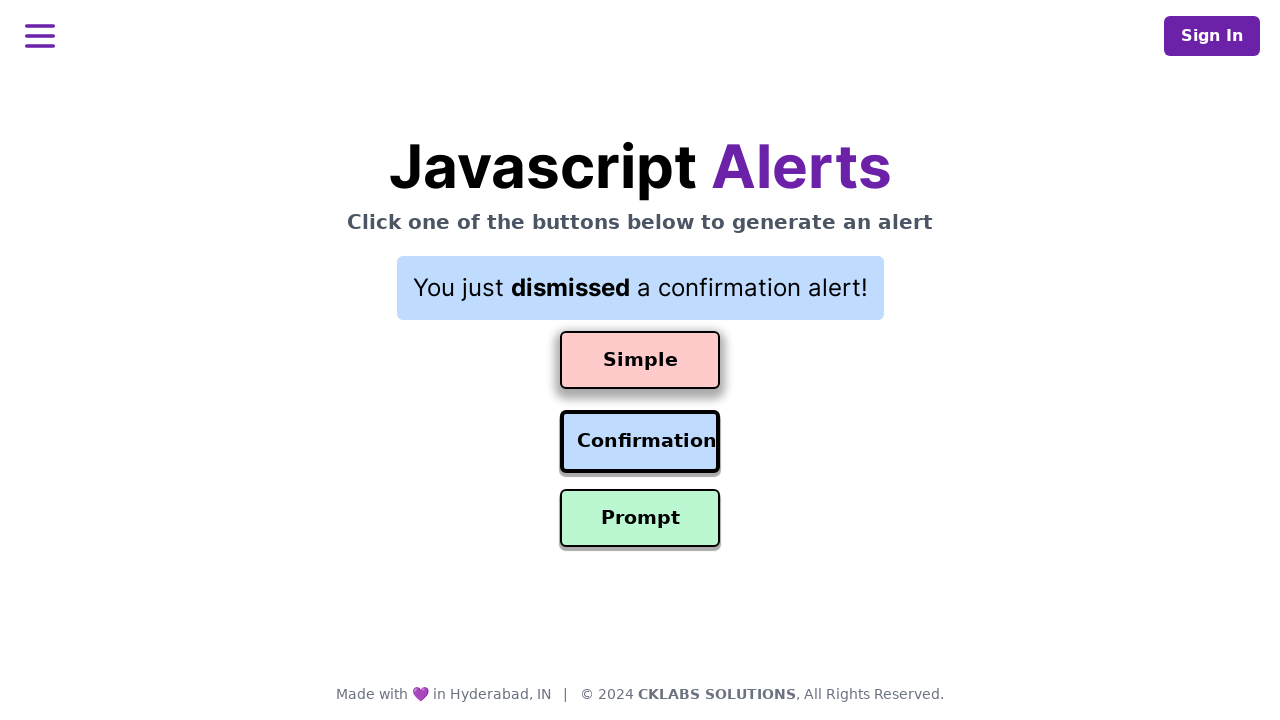

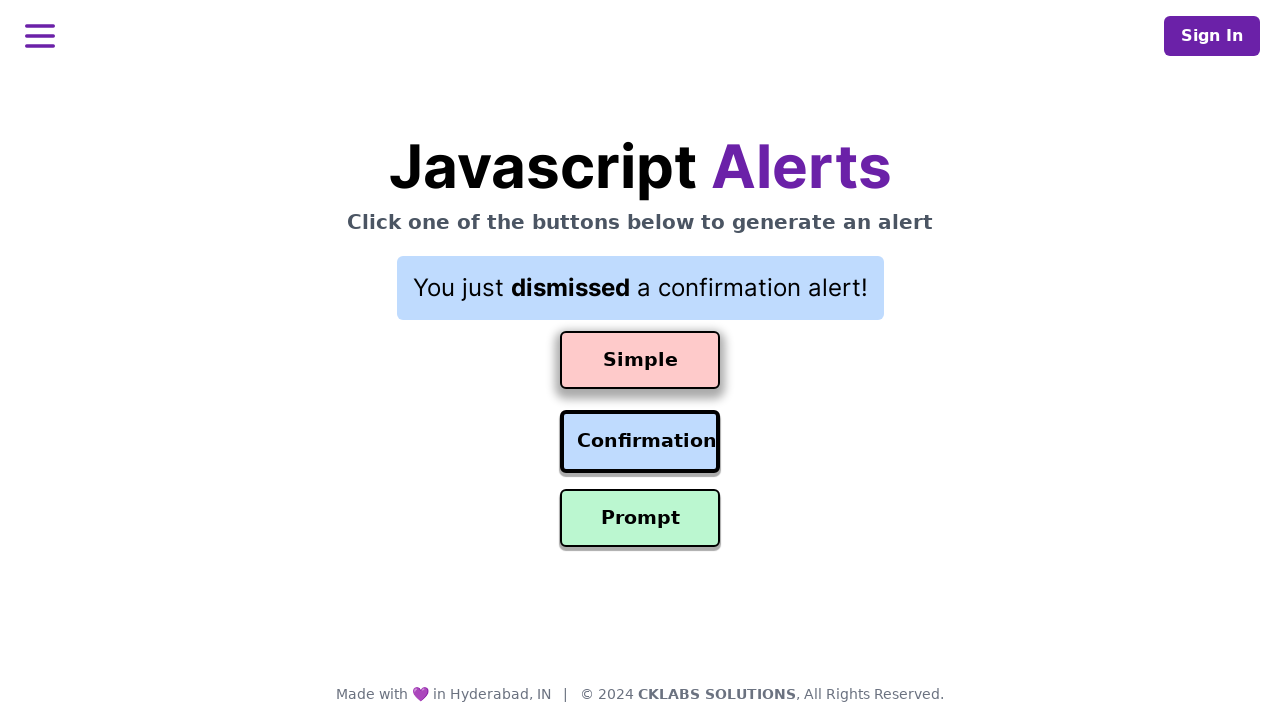